Tests the add/remove elements functionality by clicking "Add Element" button to create a delete button, verifying it appears, clicking delete, and verifying the element is removed from the page.

Starting URL: https://practice.cydeo.com/add_remove_elements/

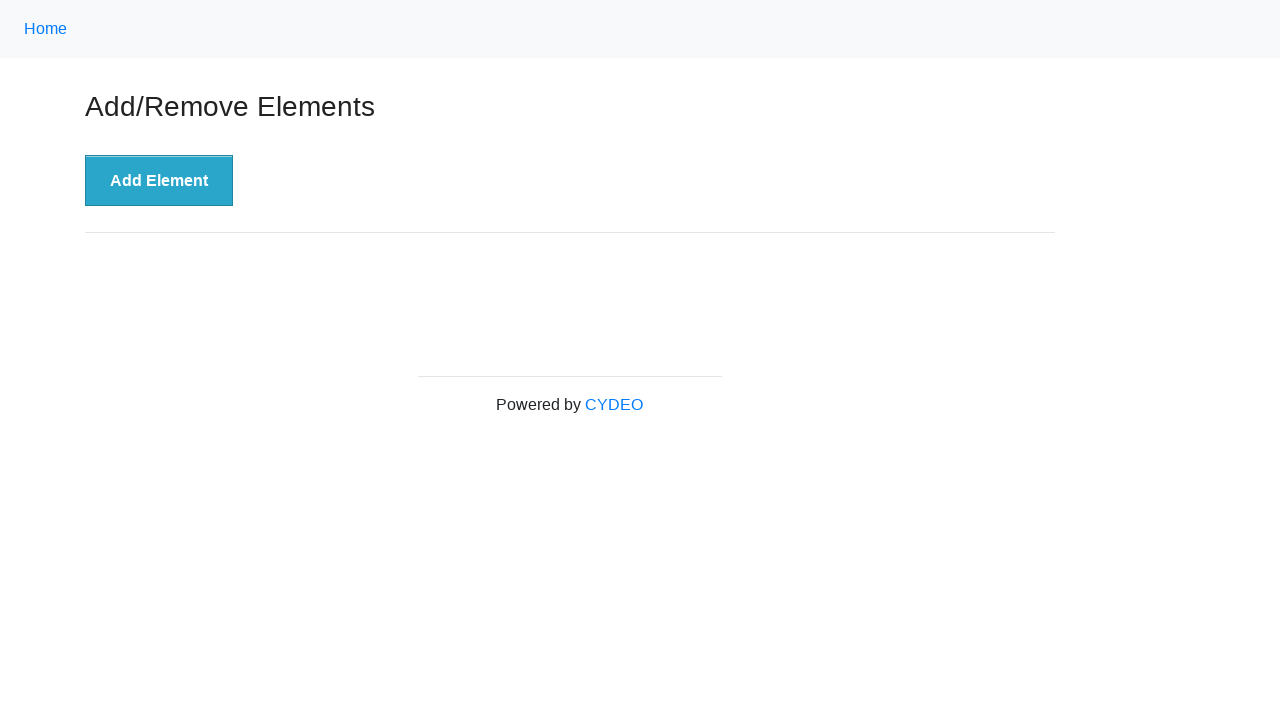

Clicked 'Add Element' button to create a new delete button at (159, 181) on xpath=//button[text()='Add Element']
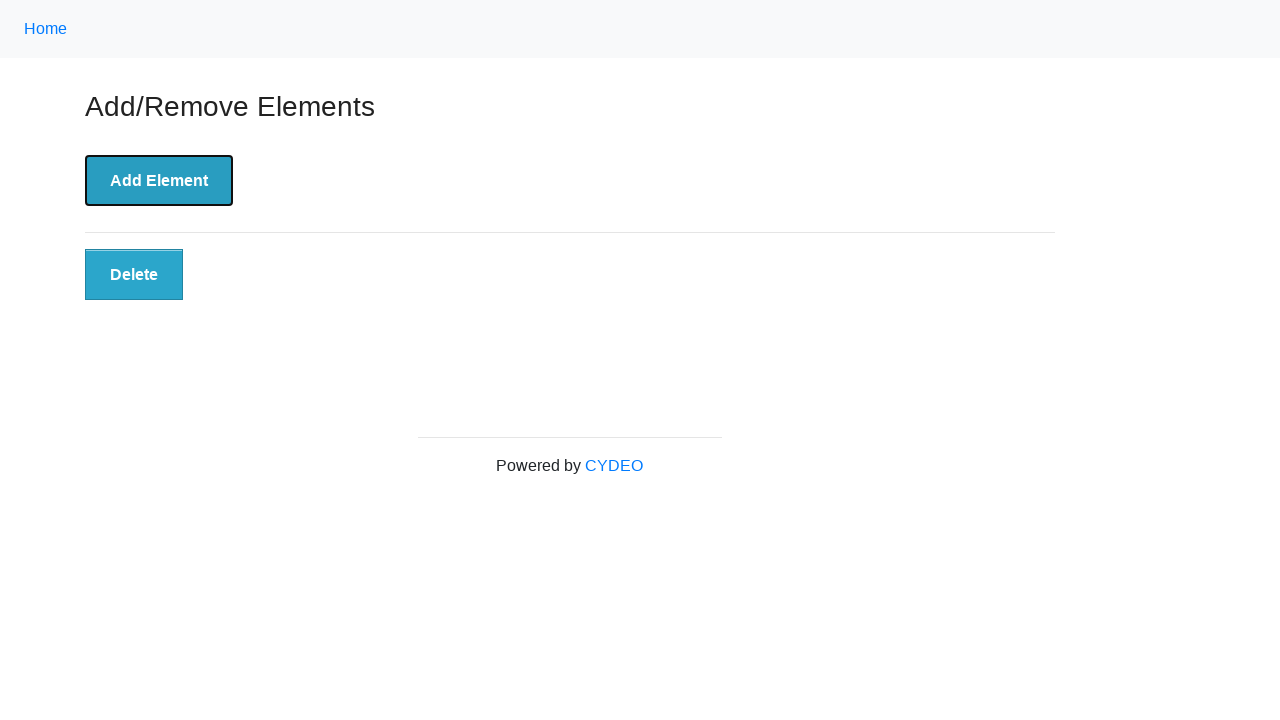

Delete button appeared and became visible
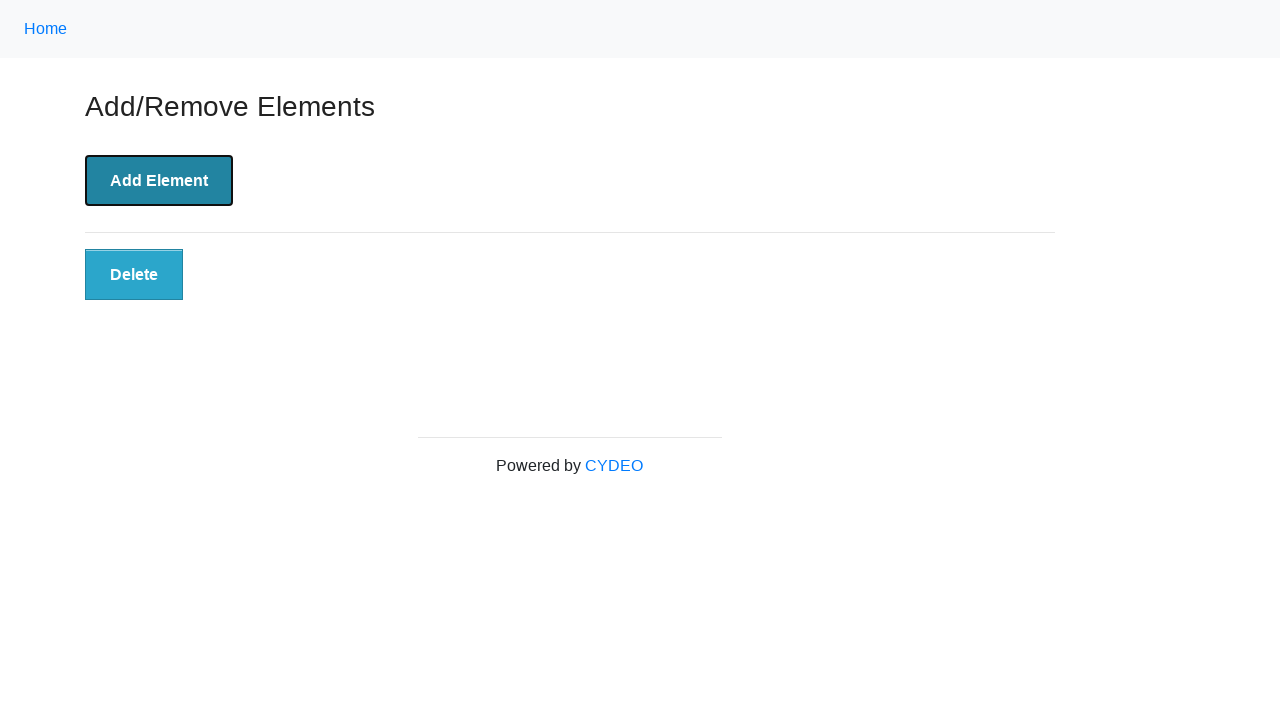

Verified that delete button is visible
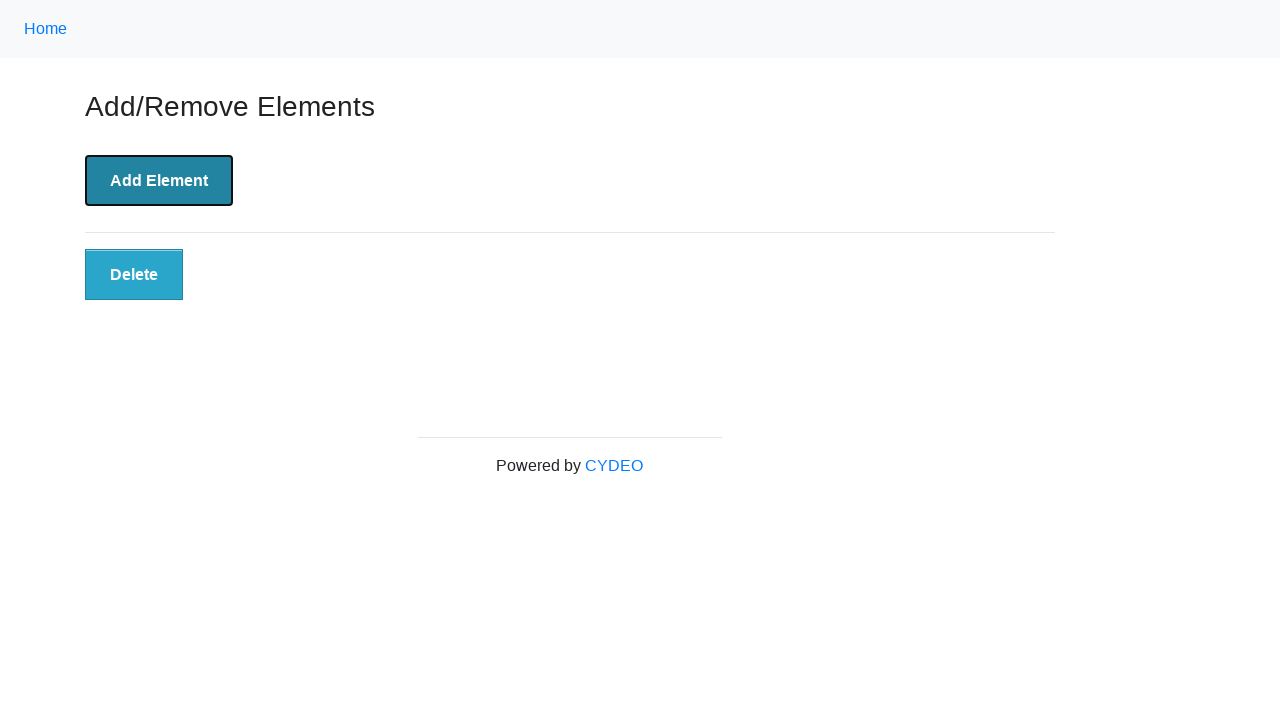

Clicked the delete button to remove the element at (134, 275) on xpath=//button[@class='added-manually']
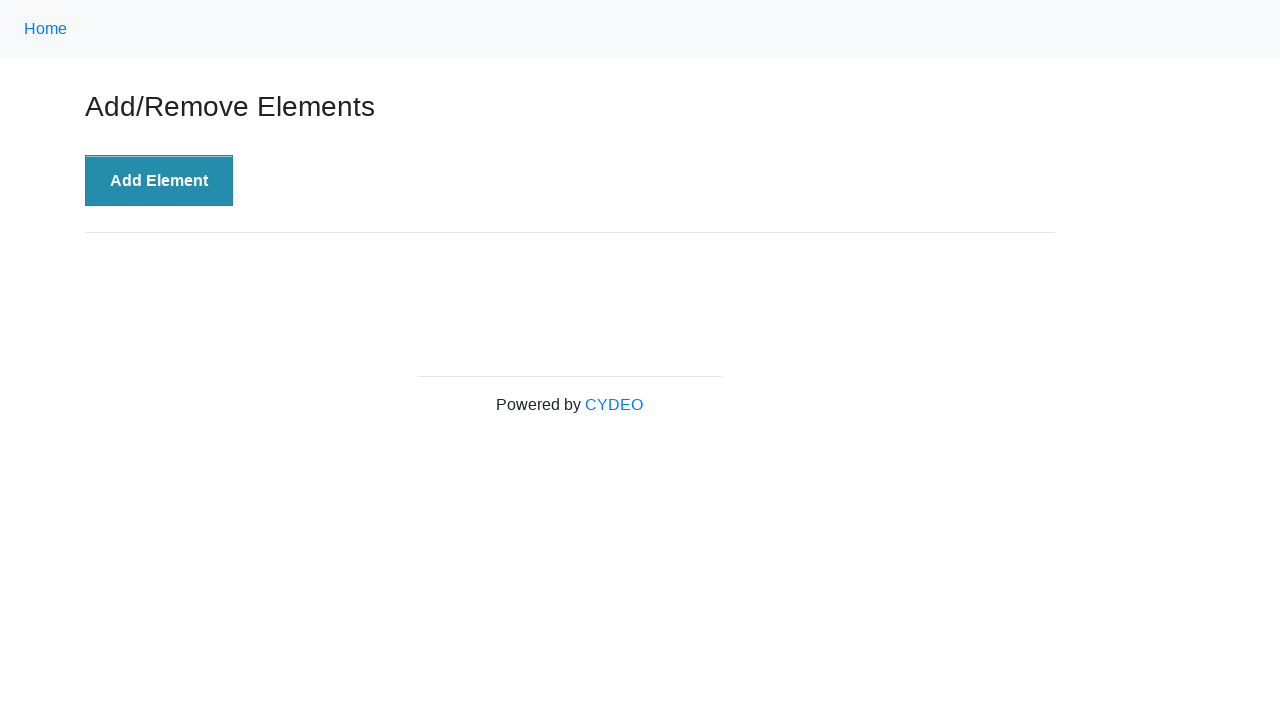

Confirmed that delete button has been detached from the DOM
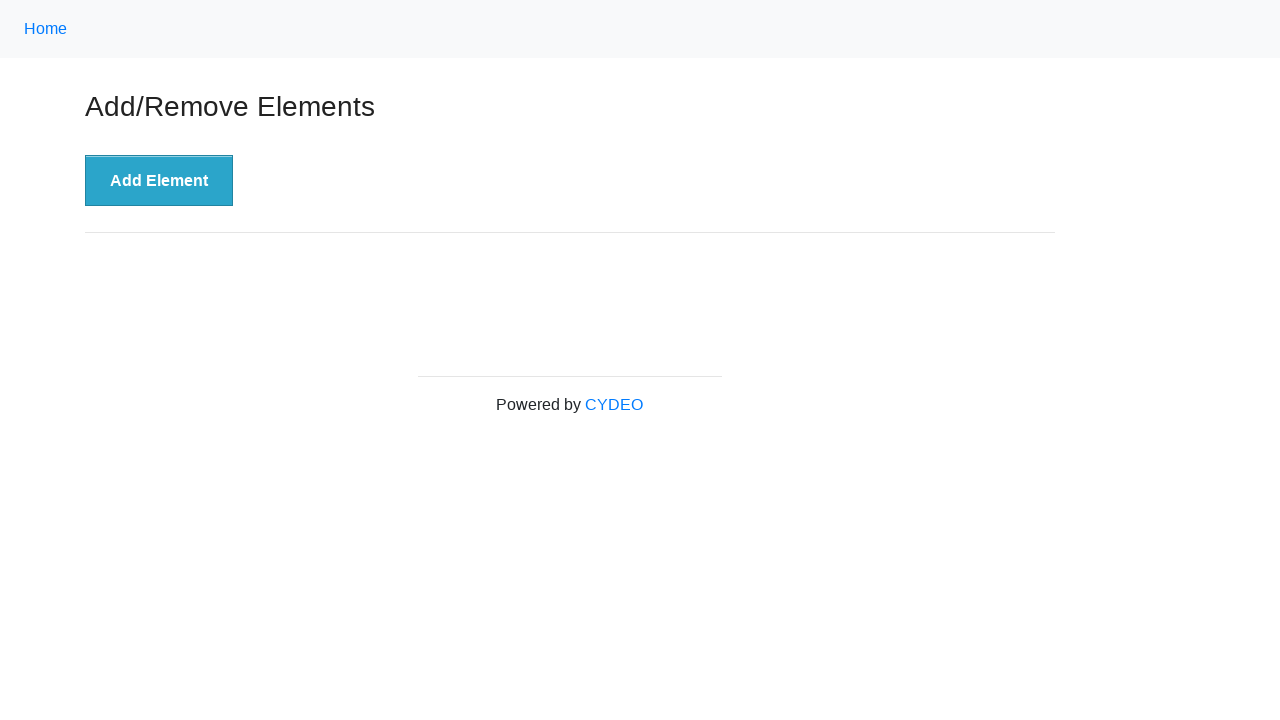

Verified that the delete button no longer exists on the page
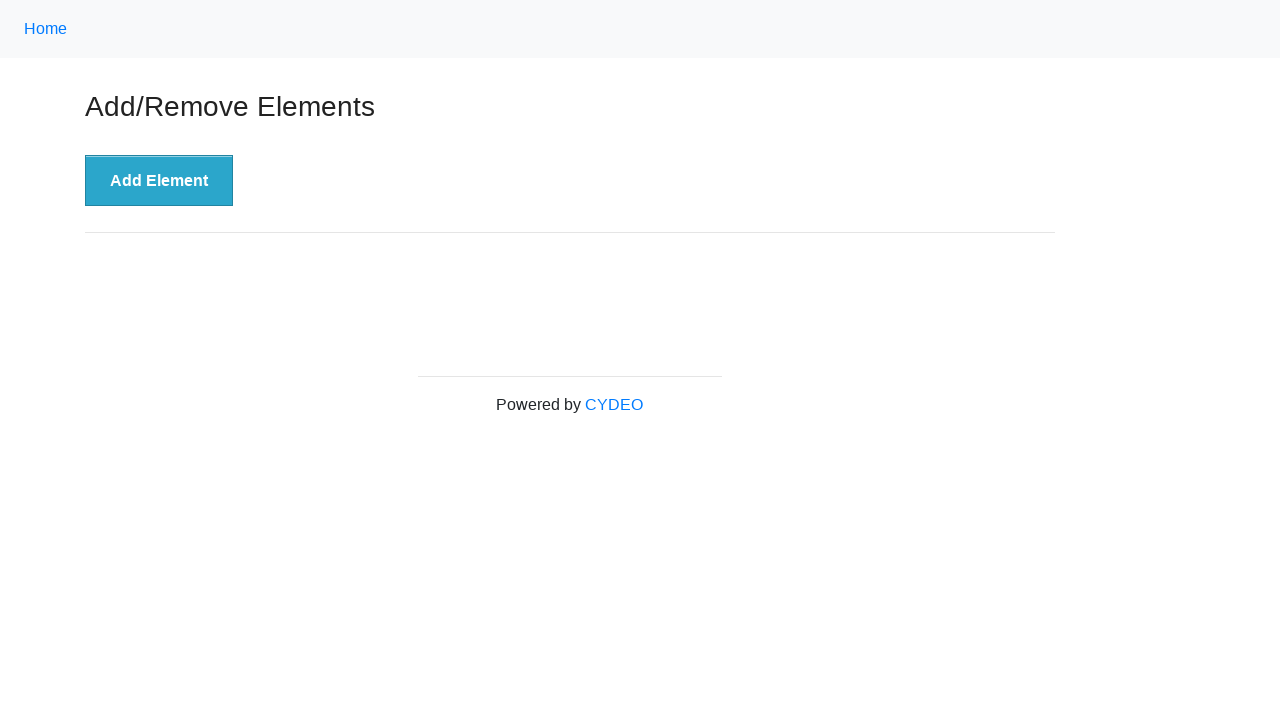

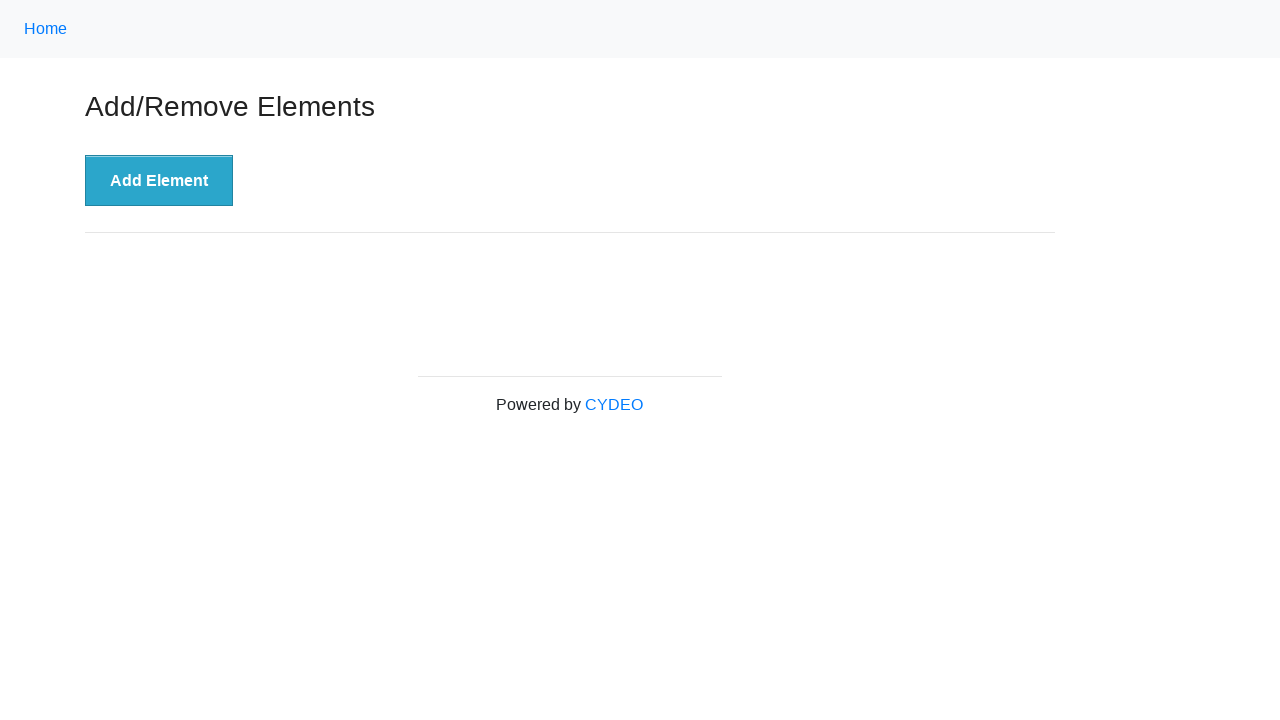